Tests finding an element using XPath selector, entering text and submitting

Starting URL: https://www.qa-practice.com/elements/input/simple

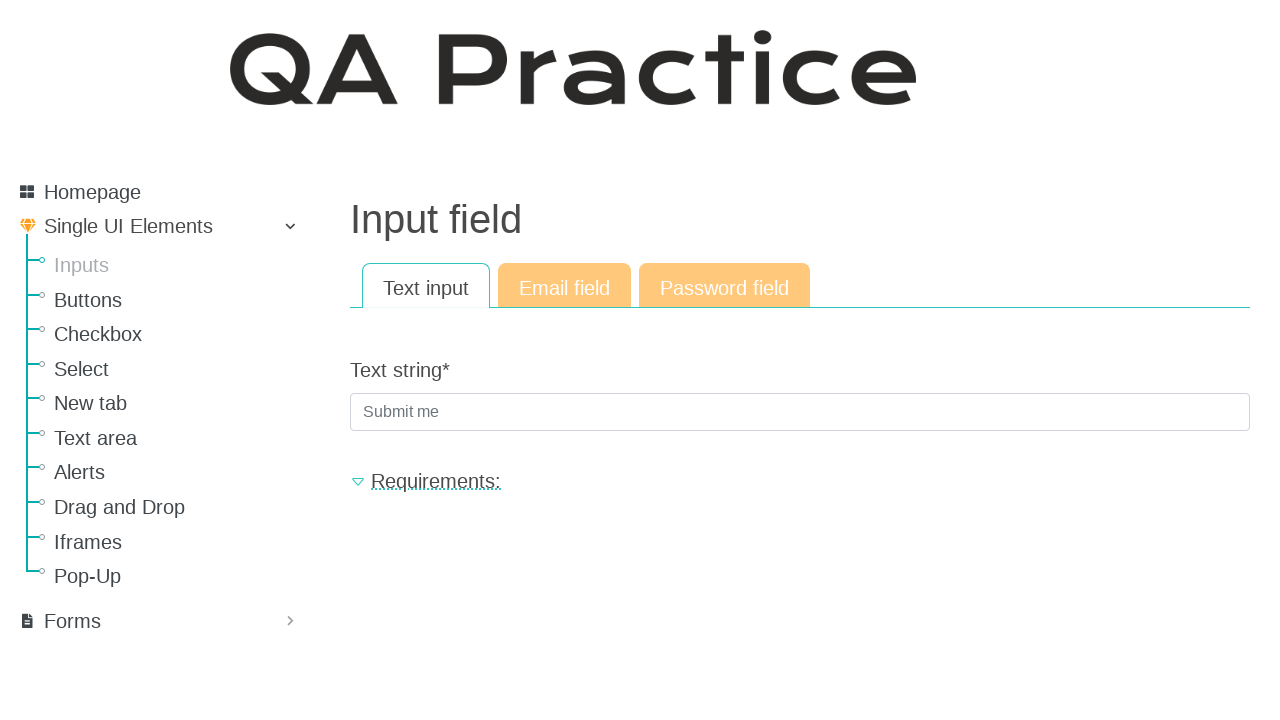

Filled input field with 'crop' using placeholder selector on [placeholder='Submit me']
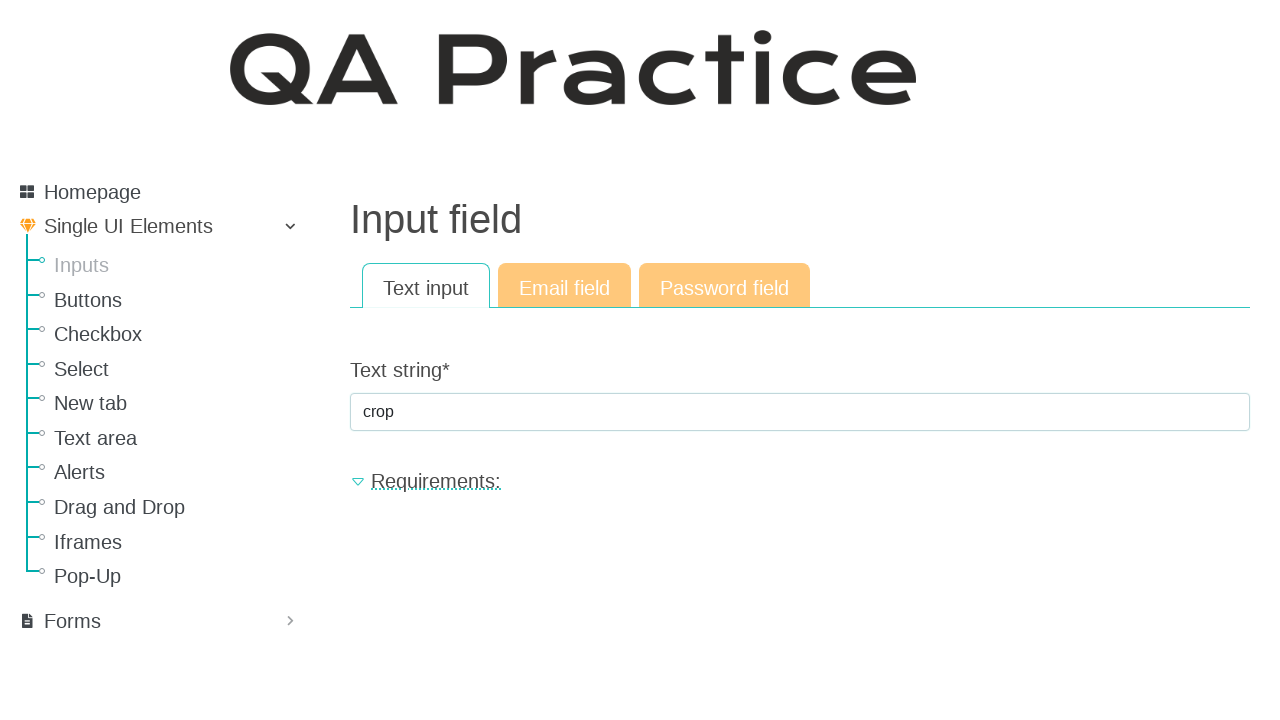

Pressed Enter to submit the form on [placeholder='Submit me']
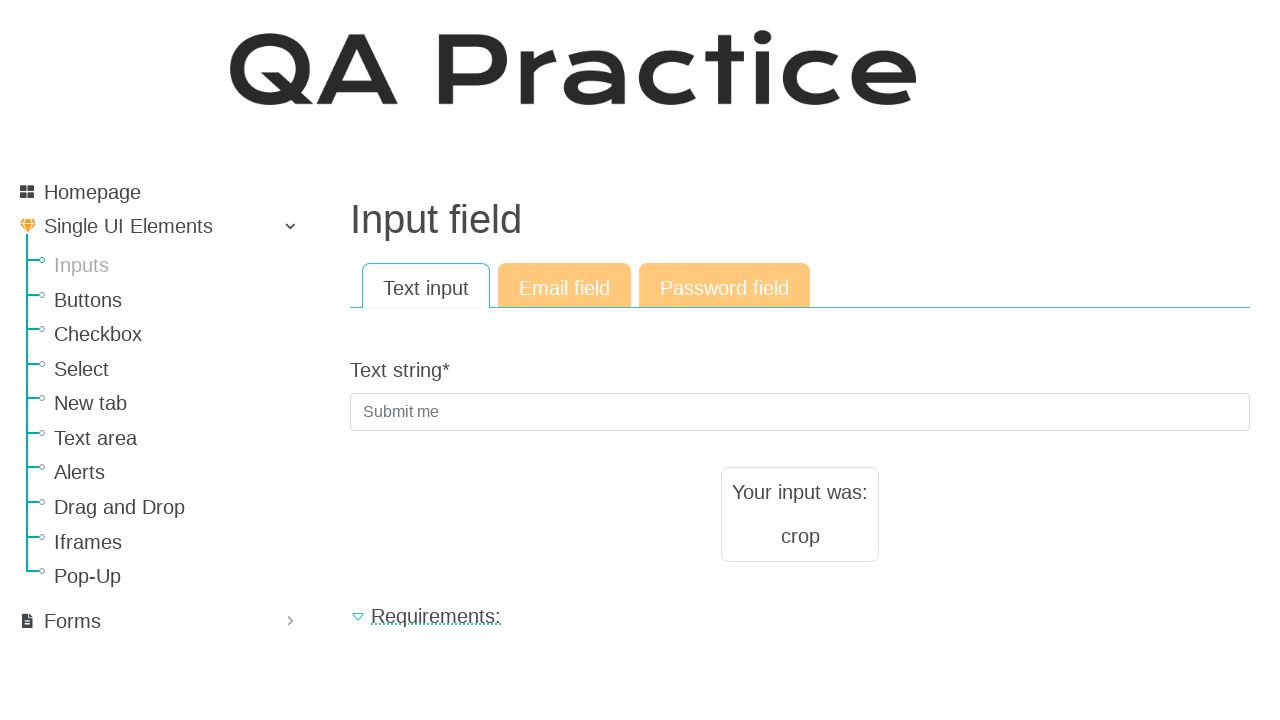

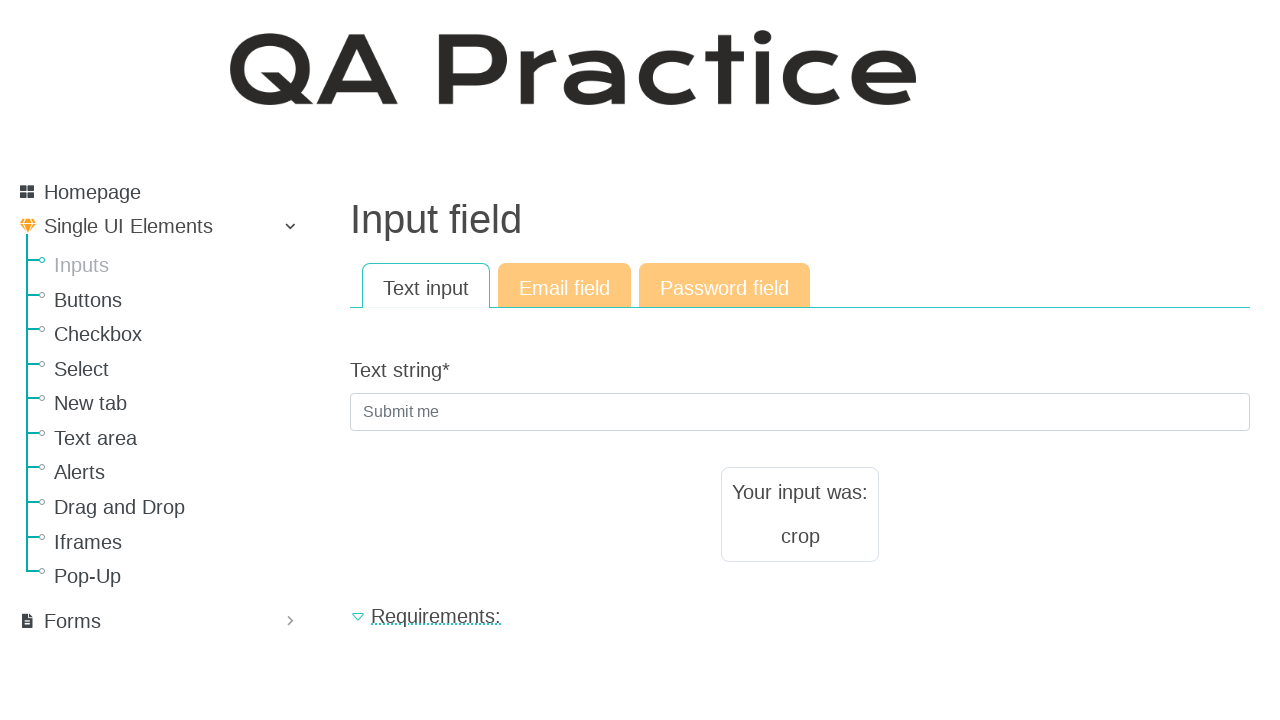